Navigates to the NSE India (National Stock Exchange of India) website and verifies the page loads successfully by checking the title.

Starting URL: https://www.nseindia.com/

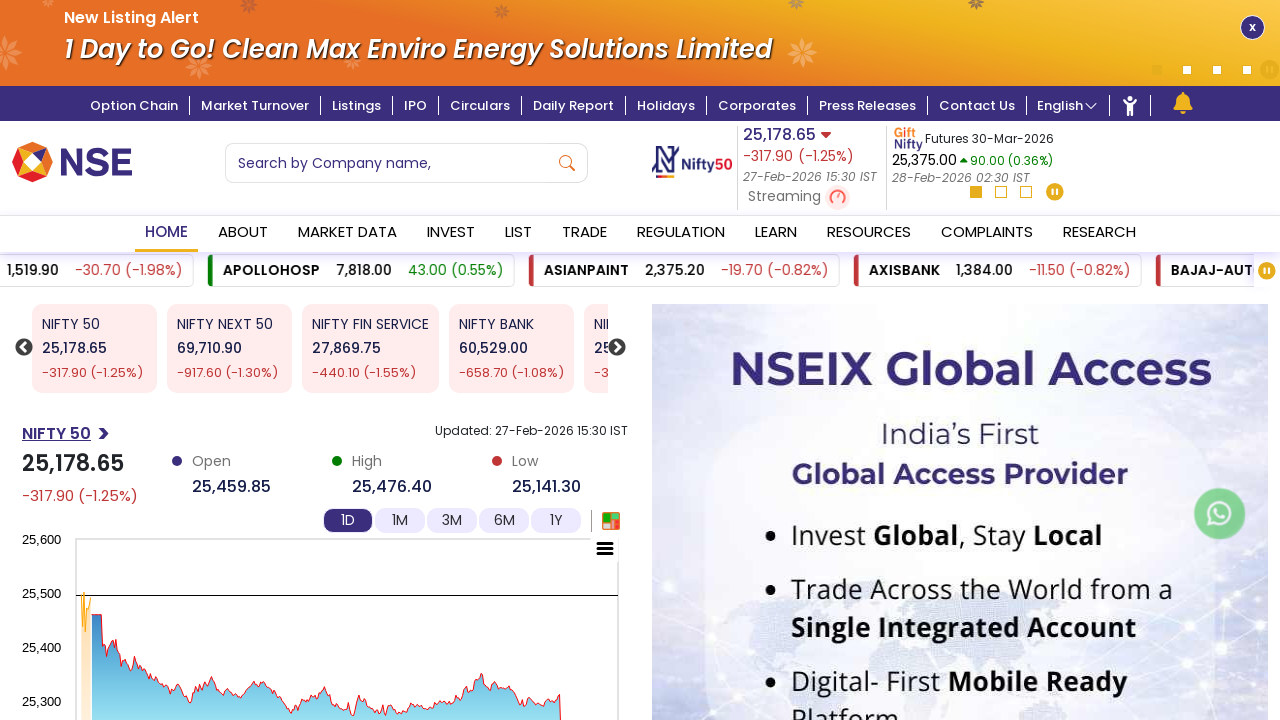

Navigated to NSE India website
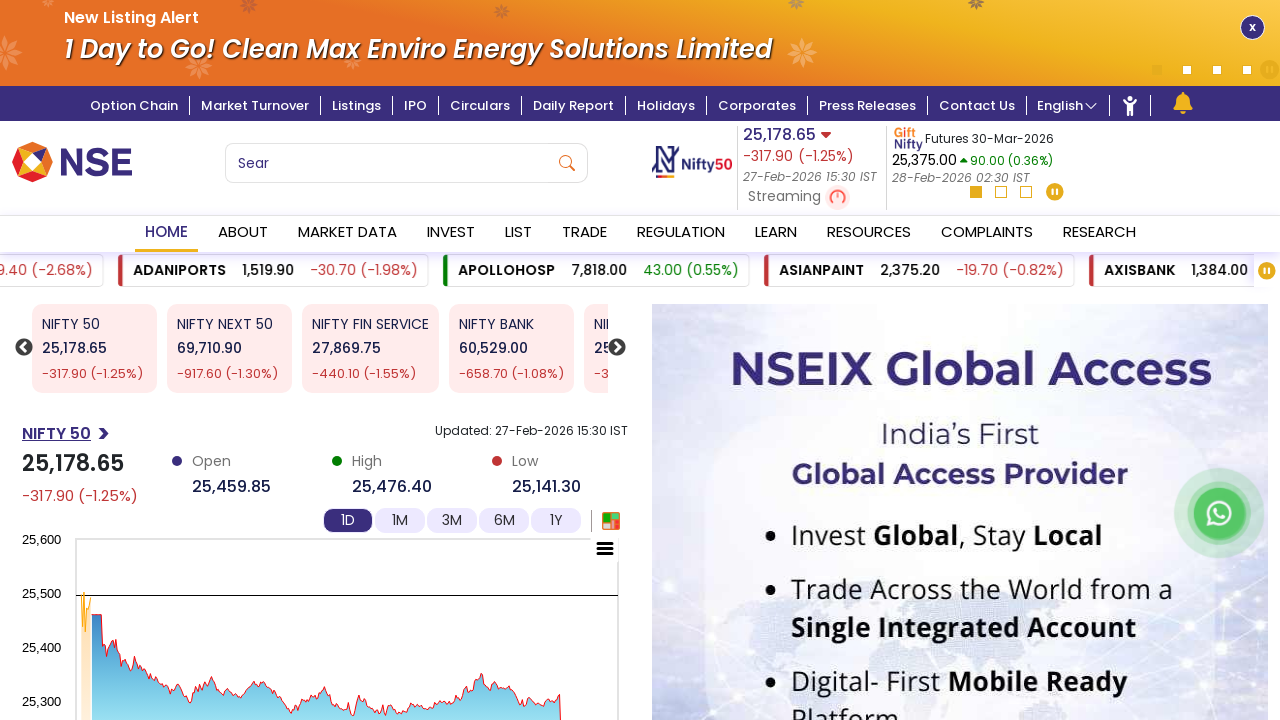

Page DOM content loaded
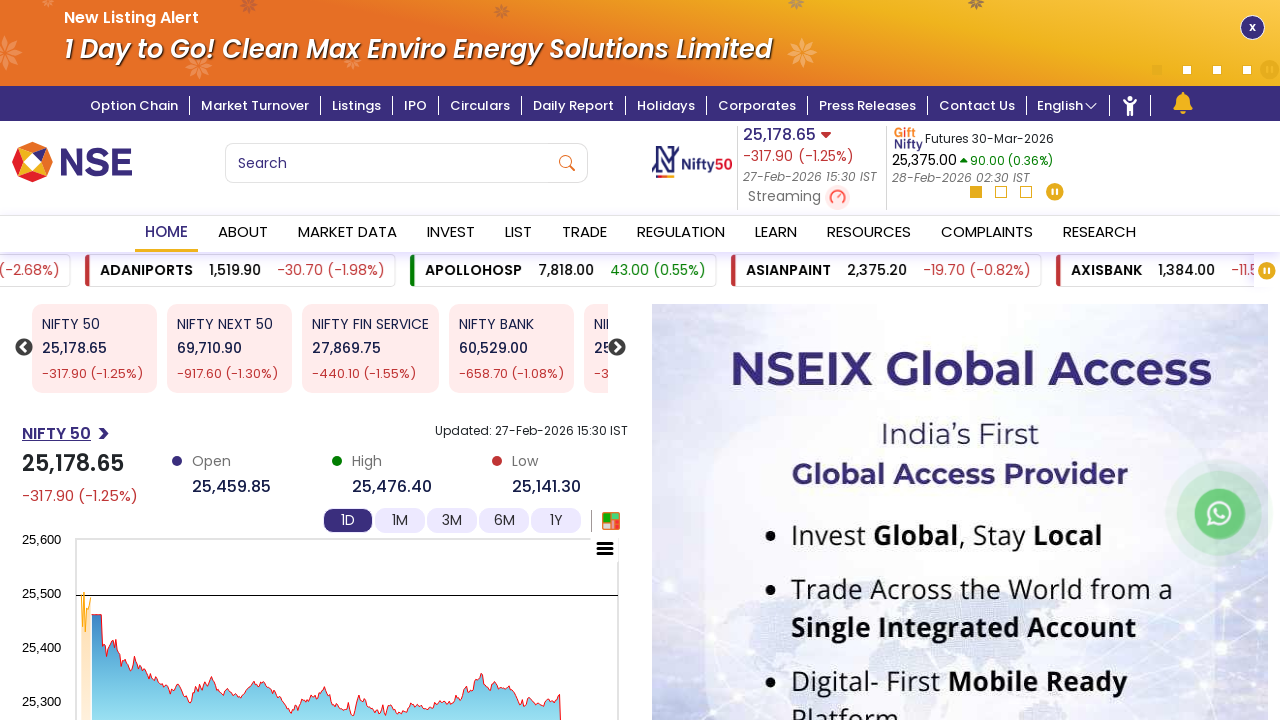

Retrieved page title: NSE - National Stock Exchange of India Ltd: Live Share/Stock Market News &amp; Updates, Quotes- Nseindia.com
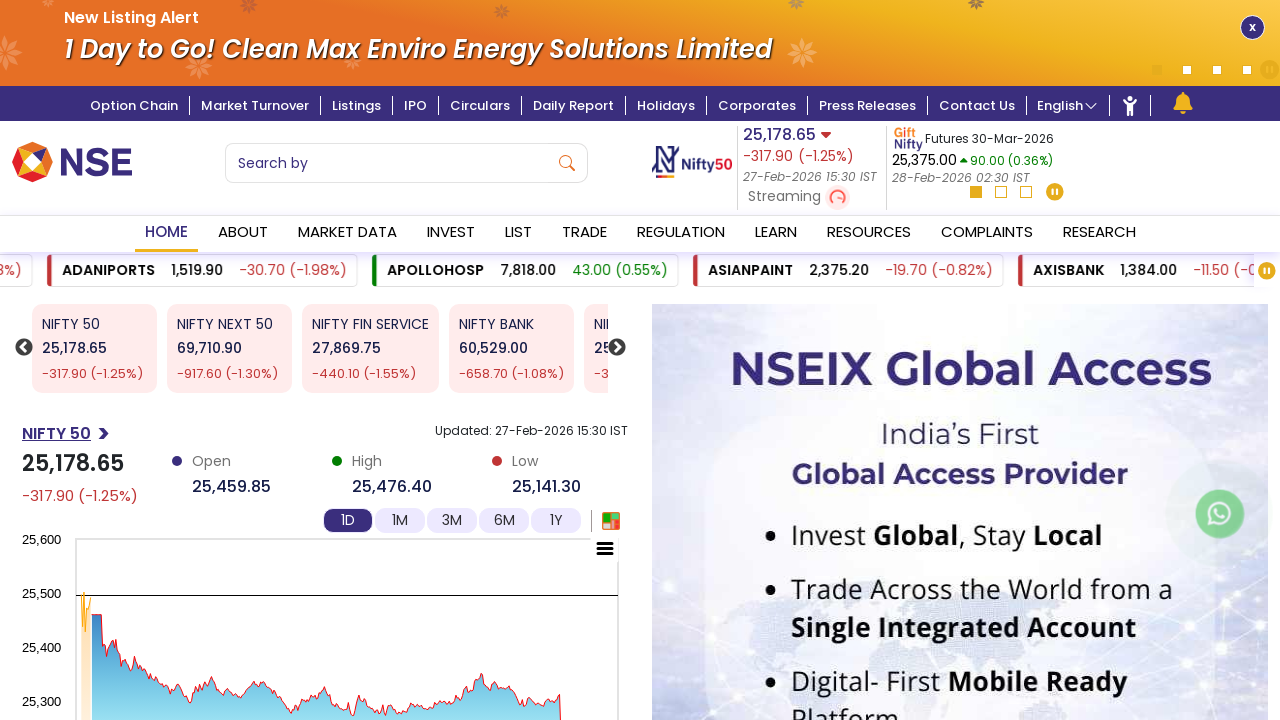

Verified page title is not empty
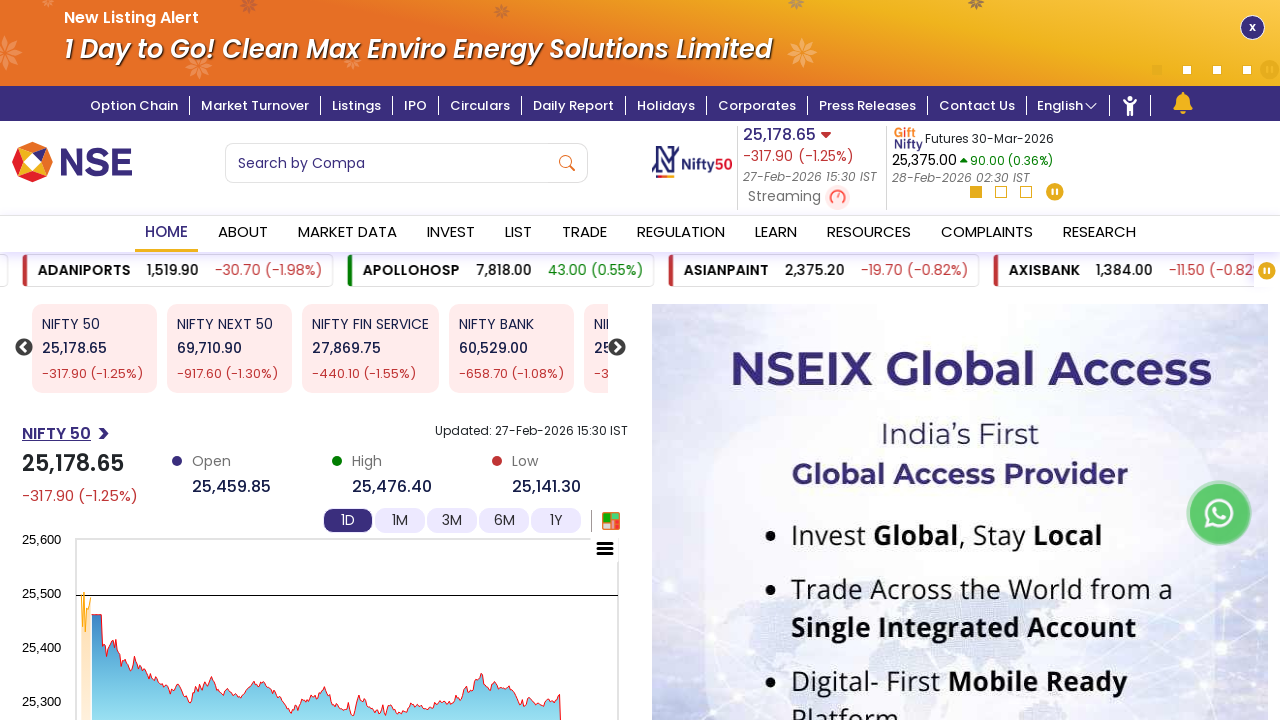

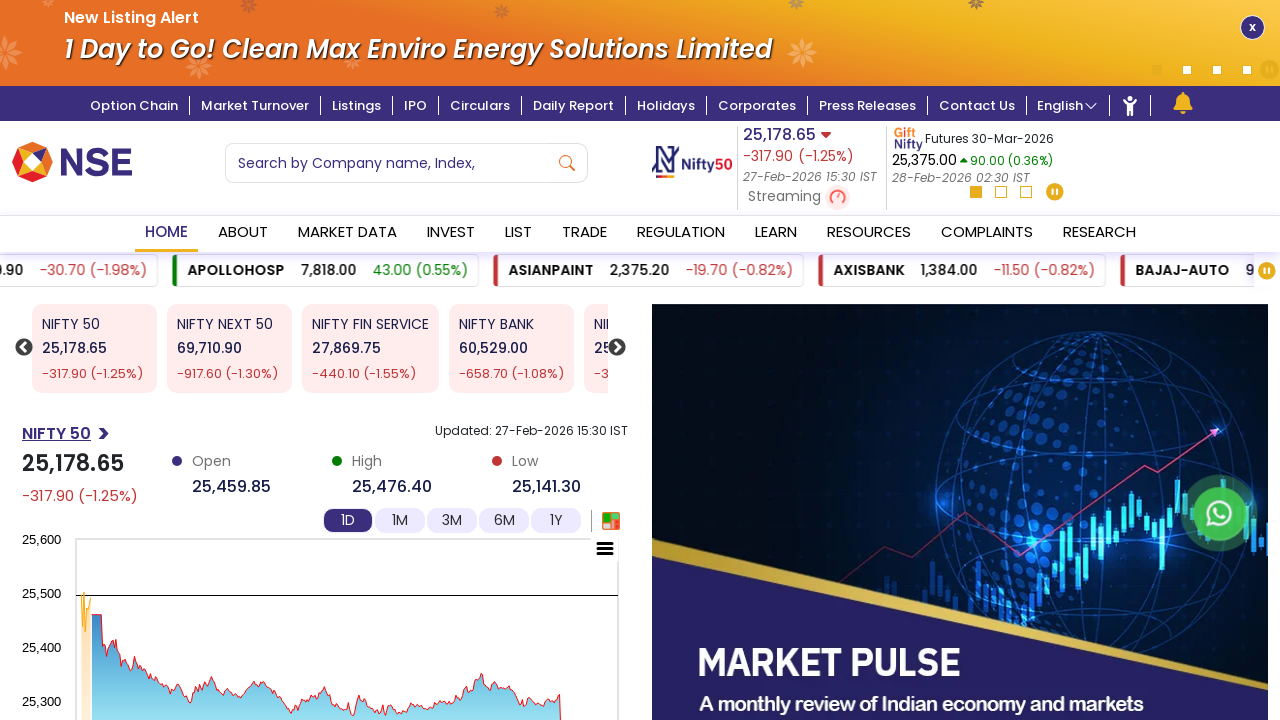